Navigates to DemoBlaze store homepage and verifies the page title is "STORE"

Starting URL: https://www.demoblaze.com/index.html

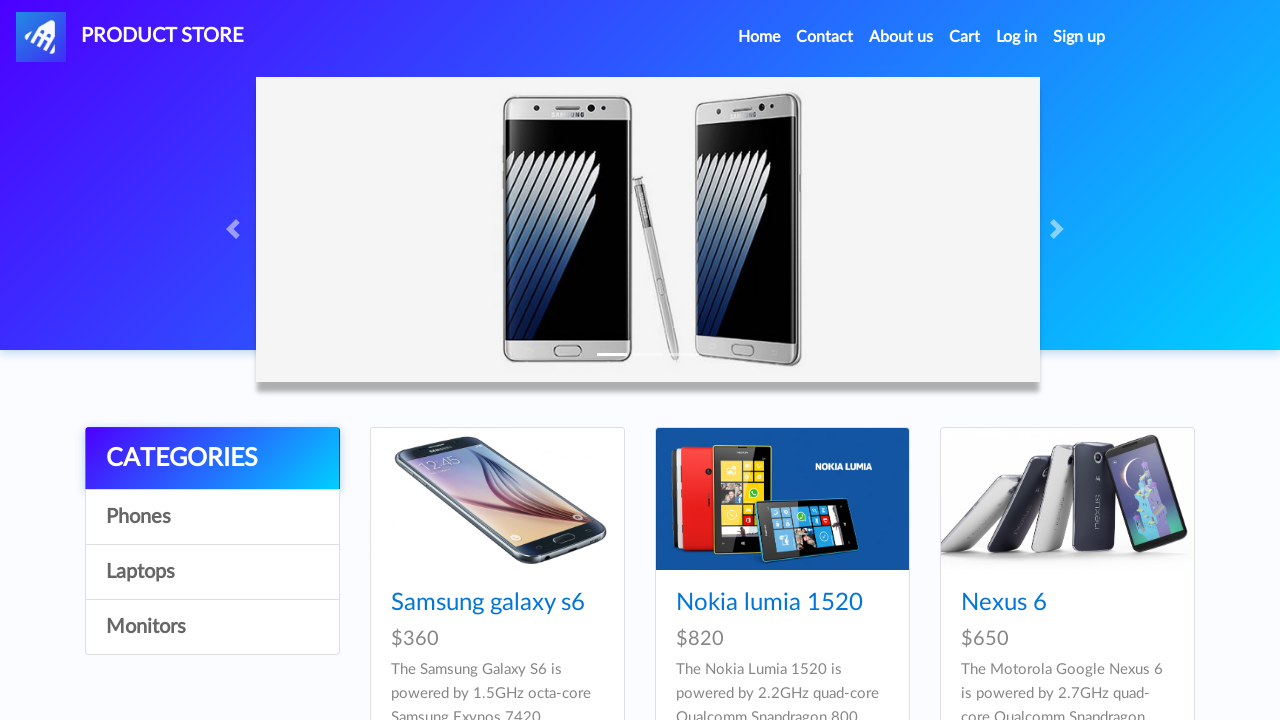

Navigated to DemoBlaze store homepage
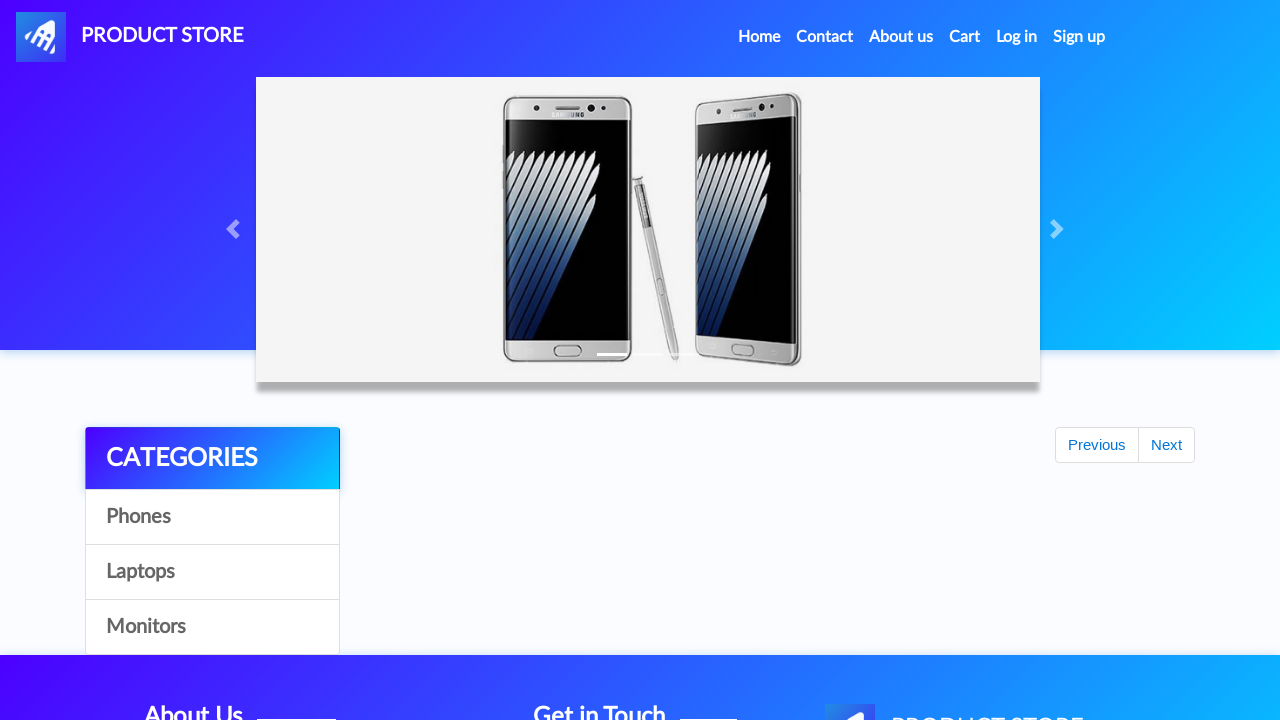

Page fully loaded (domcontentloaded state)
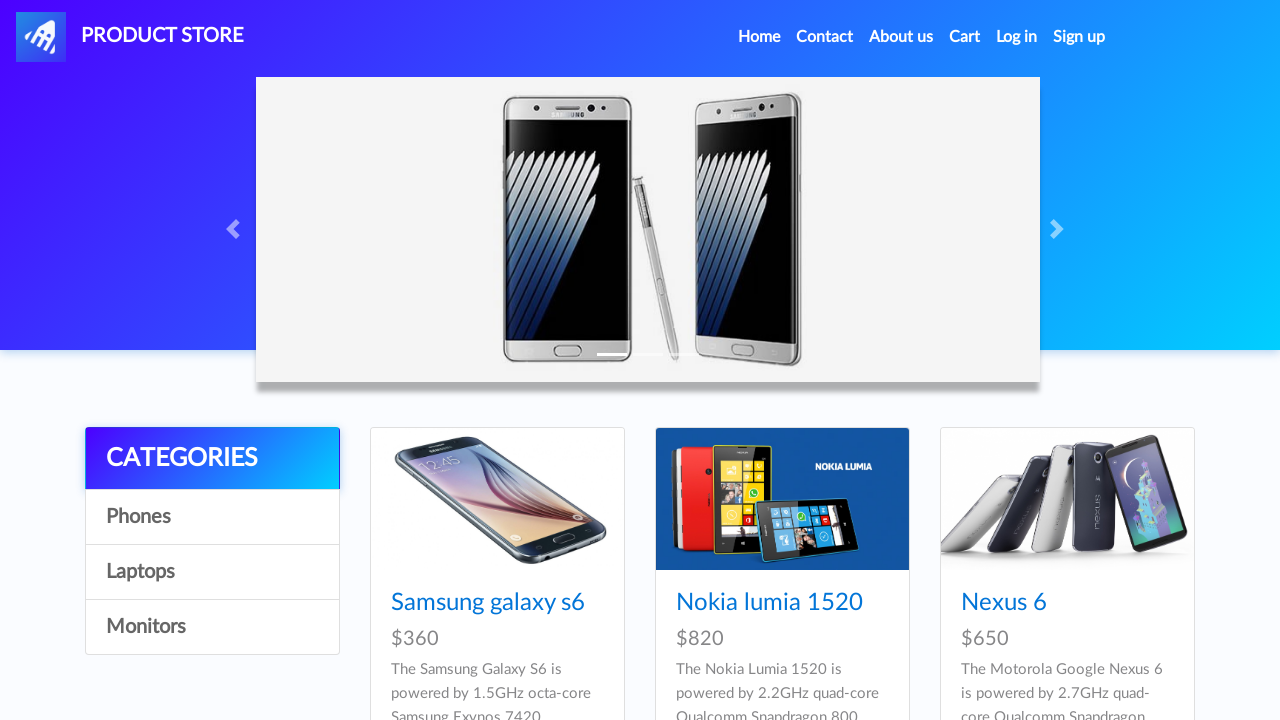

Verified page title is 'STORE'
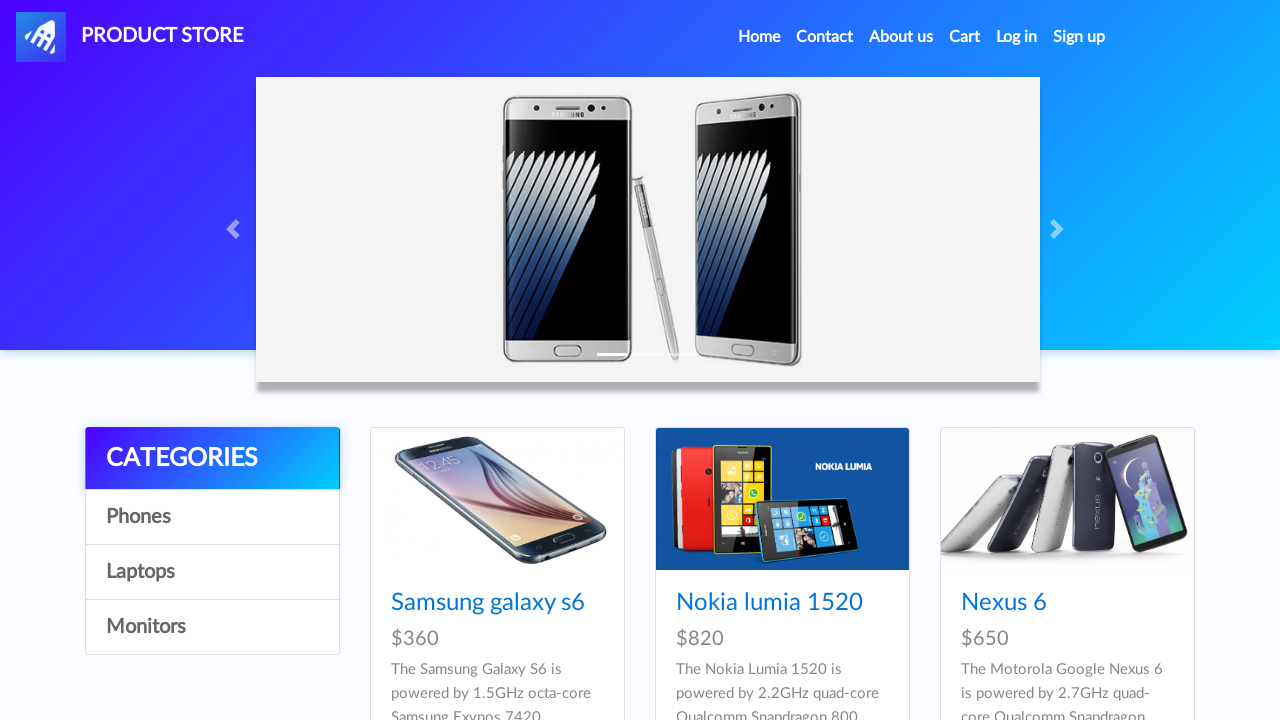

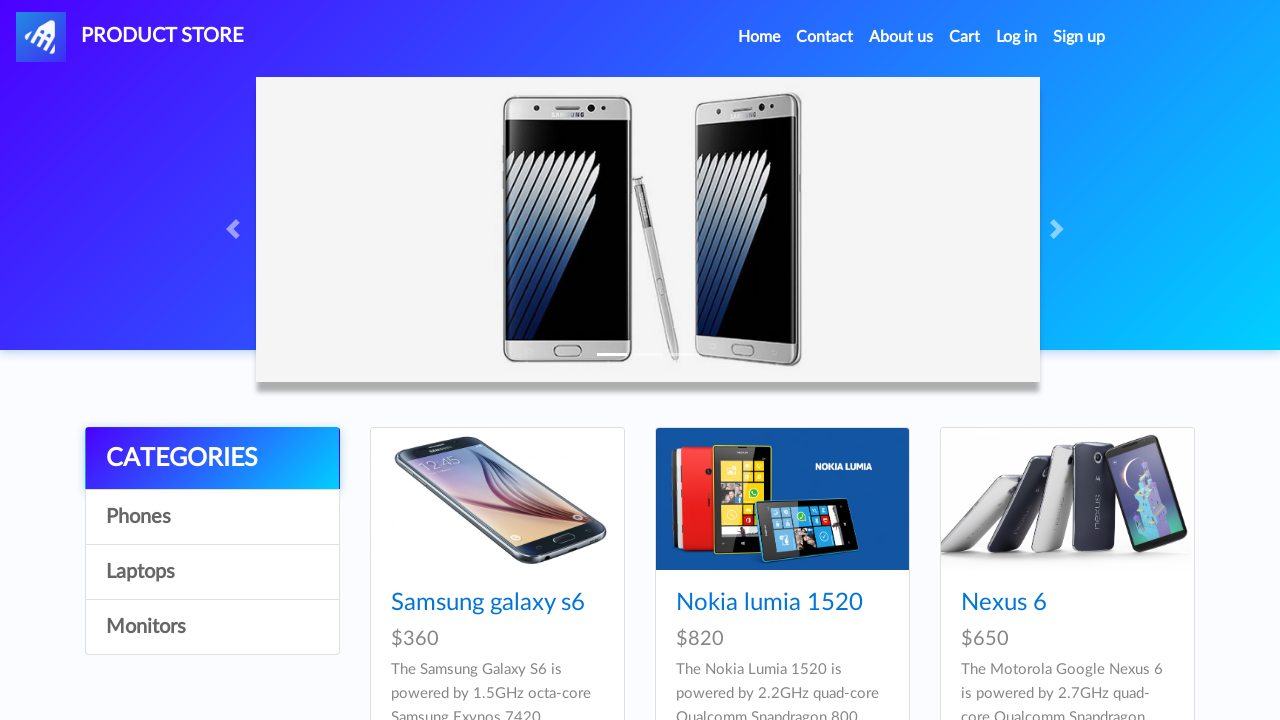